Navigates to the Jenkins homepage and verifies that the page title contains "Jenkins"

Starting URL: https://www.jenkins.io/

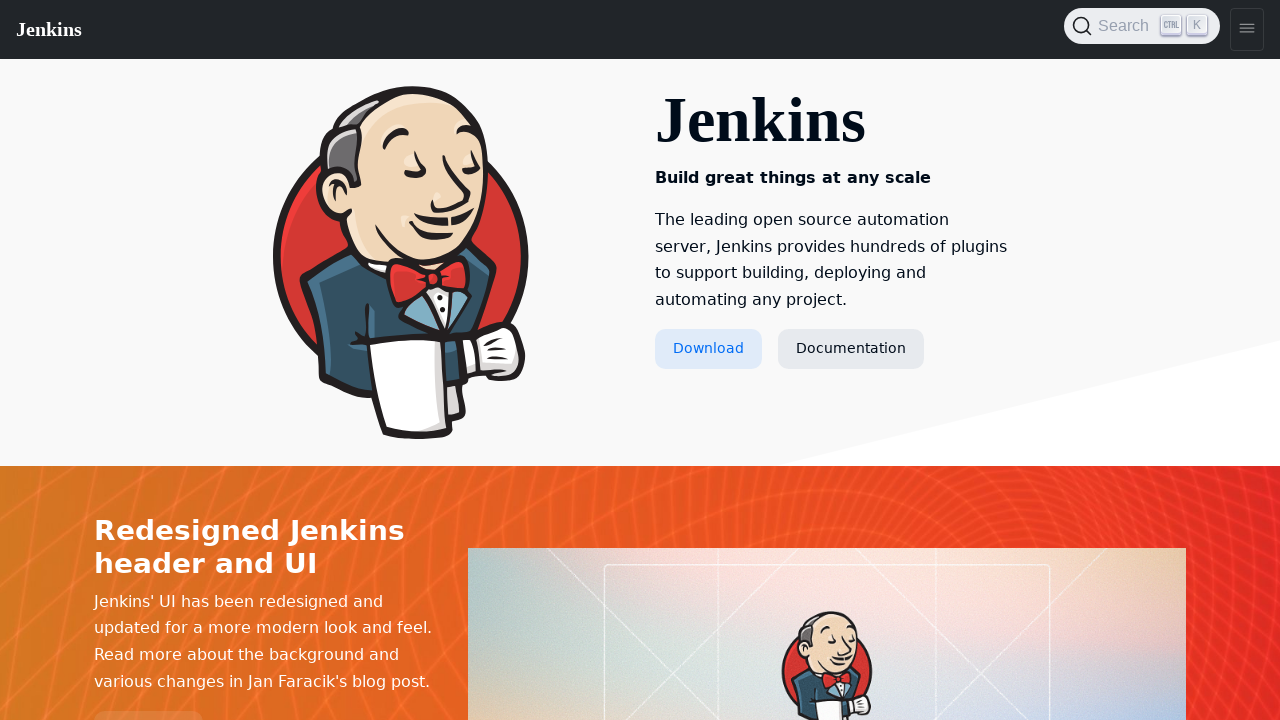

Waited for page to reach domcontentloaded state
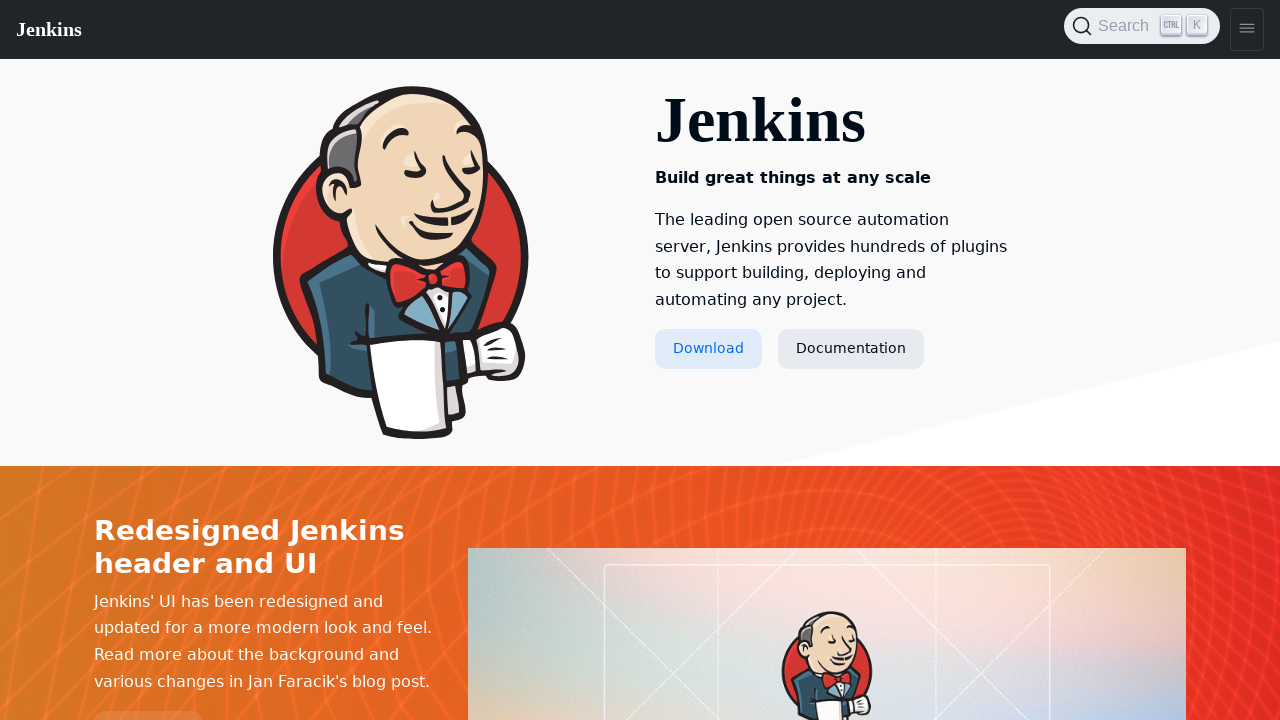

Verified that page title contains 'Jenkins'
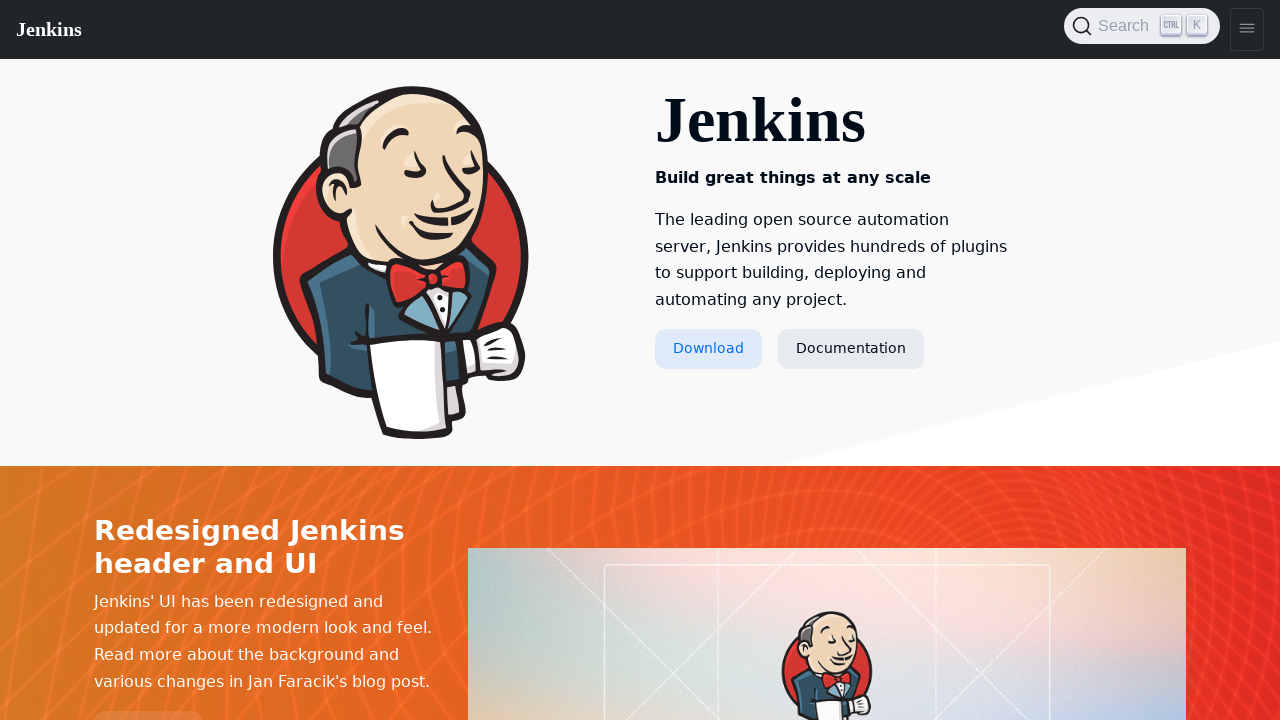

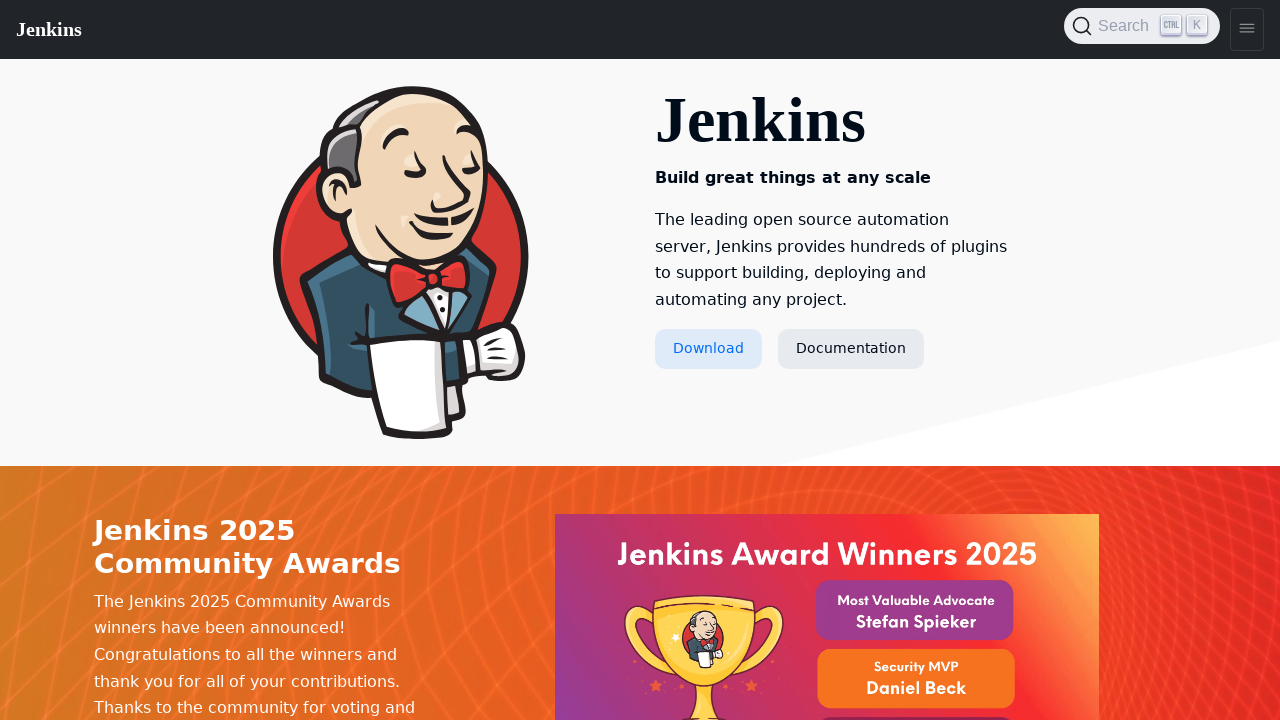